Tests edge case of adding and removing the same product from wishlist multiple times to verify the toggle functionality works consistently.

Starting URL: https://ecommerce-omega-three-23.vercel.app

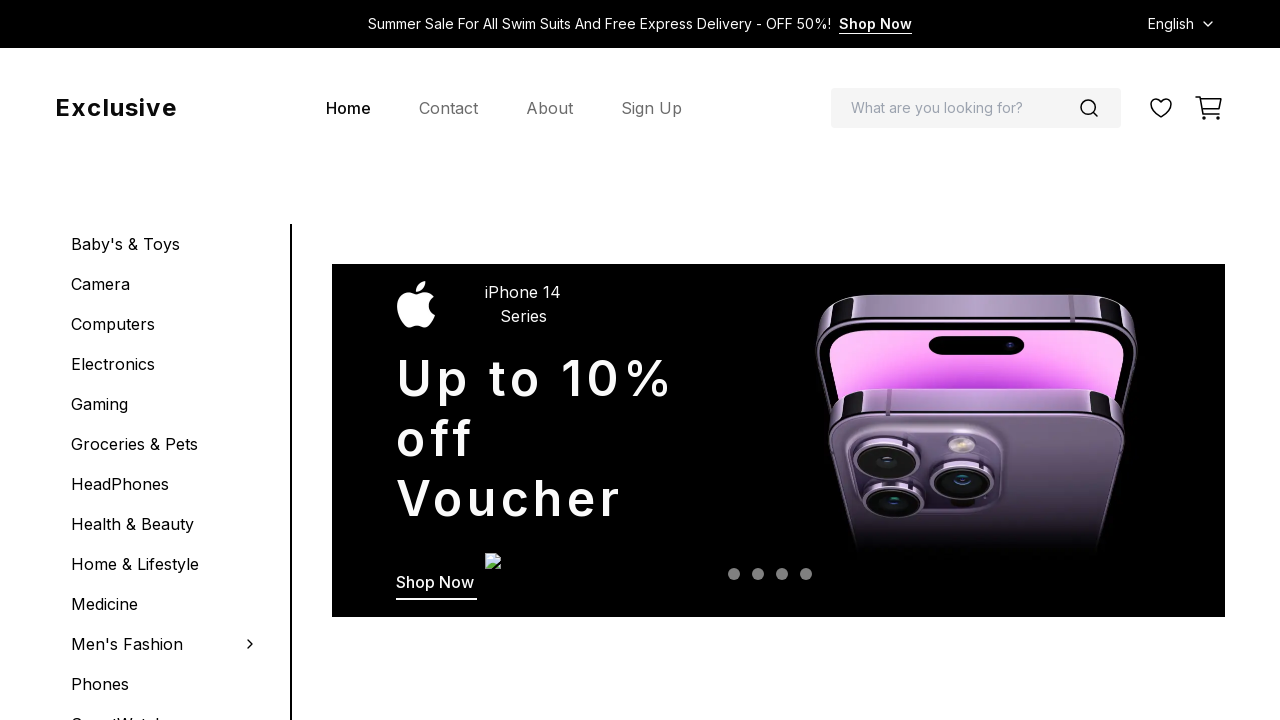

Hovered over product card (flash-sale-0) at (190, 360) on [data-testid="flash-sale-0"]
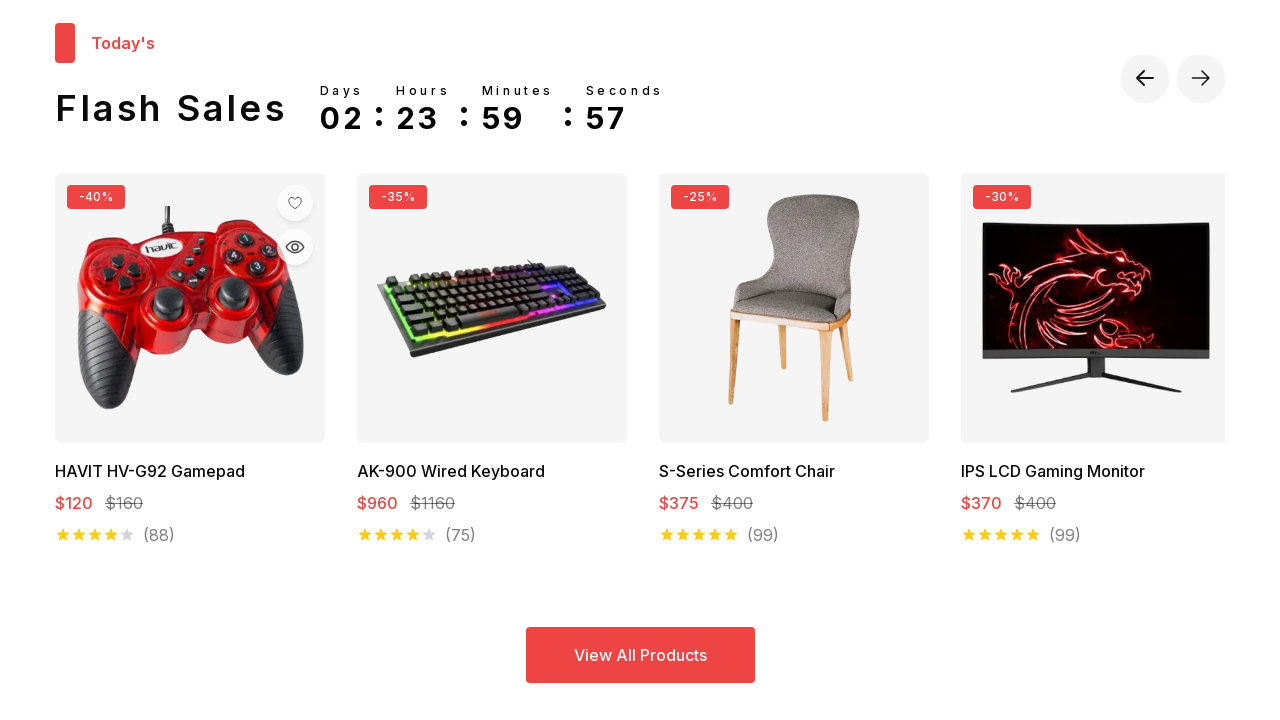

Clicked unfilled heart icon to add product to wishlist (iteration 1) at (295, 203) on [data-testid="flash-sale-0"] >> [data-testid="heart-icon-unfilled"]
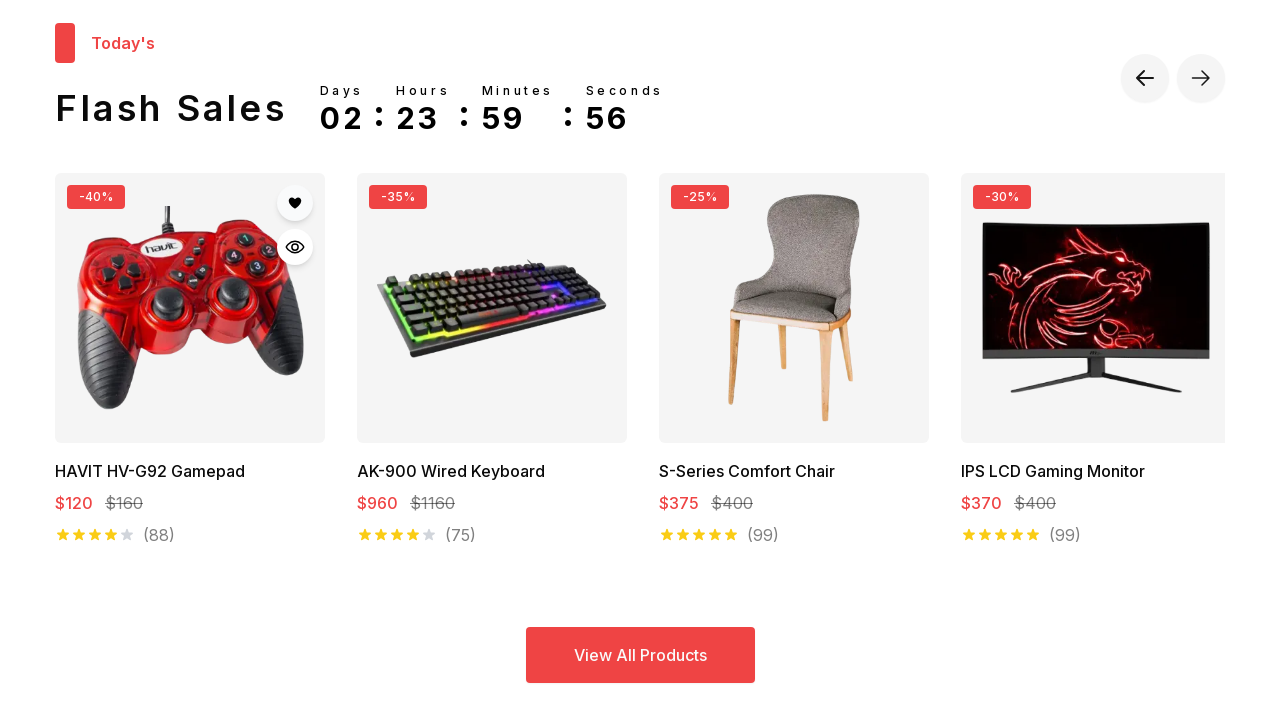

Filled heart icon became visible, product added to wishlist (iteration 1)
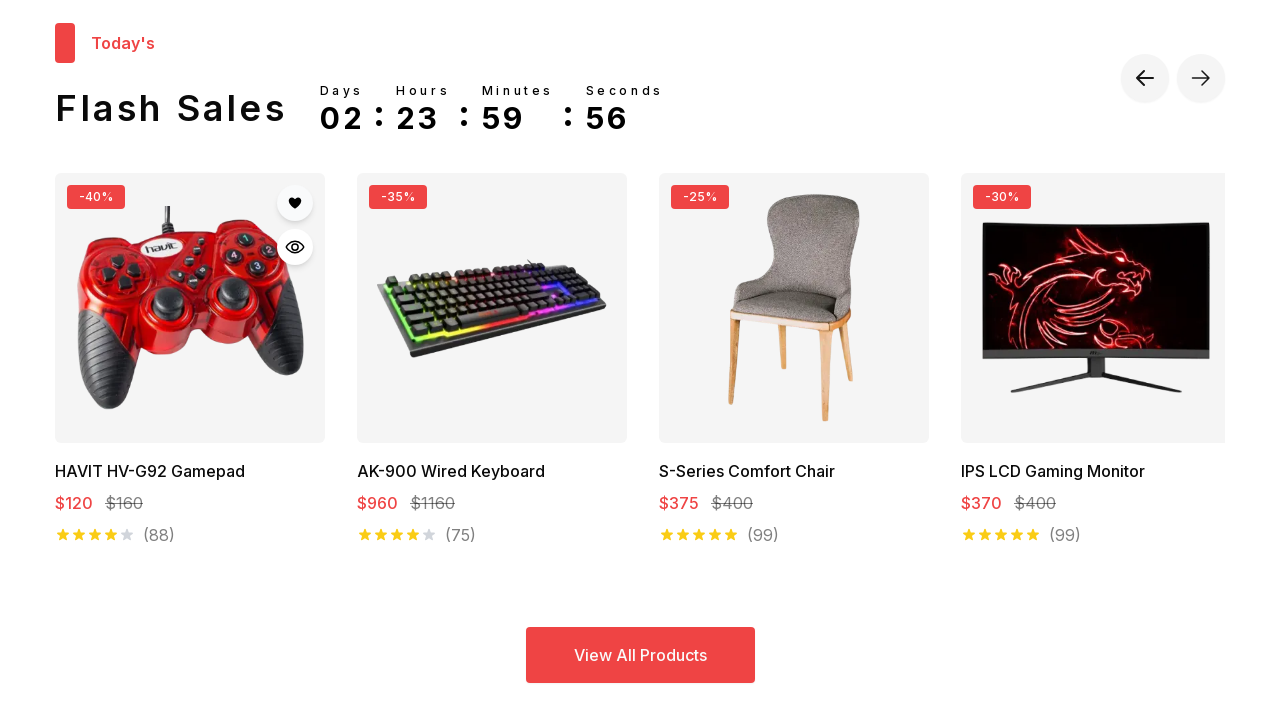

Clicked filled heart icon to remove product from wishlist (iteration 1) at (295, 203) on [data-testid="flash-sale-0"] >> [data-testid="heart-icon-filled"]
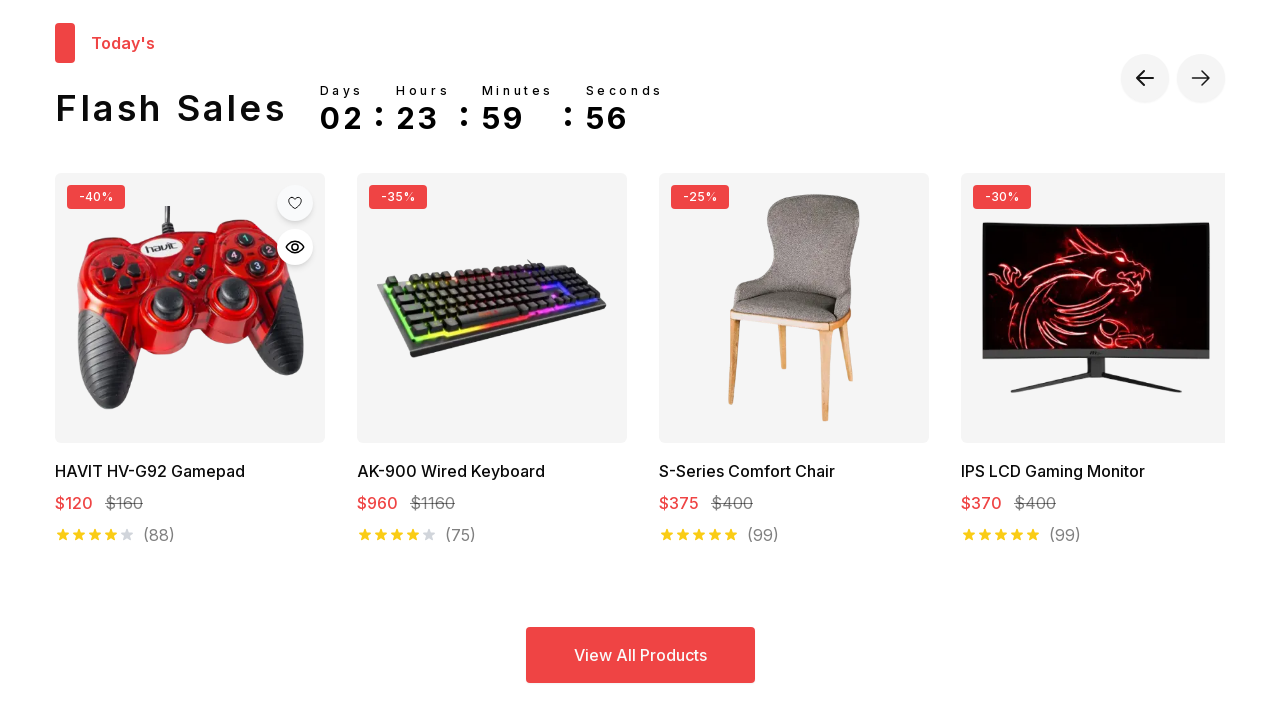

Unfilled heart icon became visible, product removed from wishlist (iteration 1)
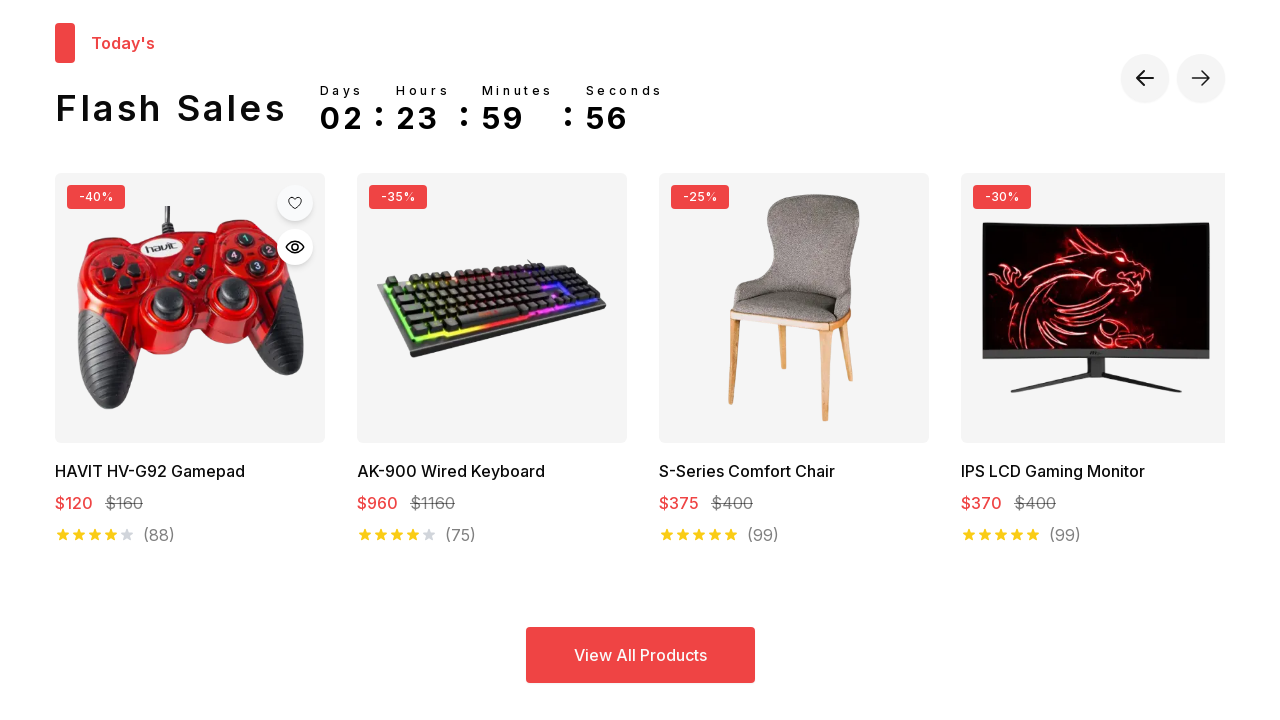

Clicked unfilled heart icon to add product to wishlist (iteration 2) at (295, 203) on [data-testid="flash-sale-0"] >> [data-testid="heart-icon-unfilled"]
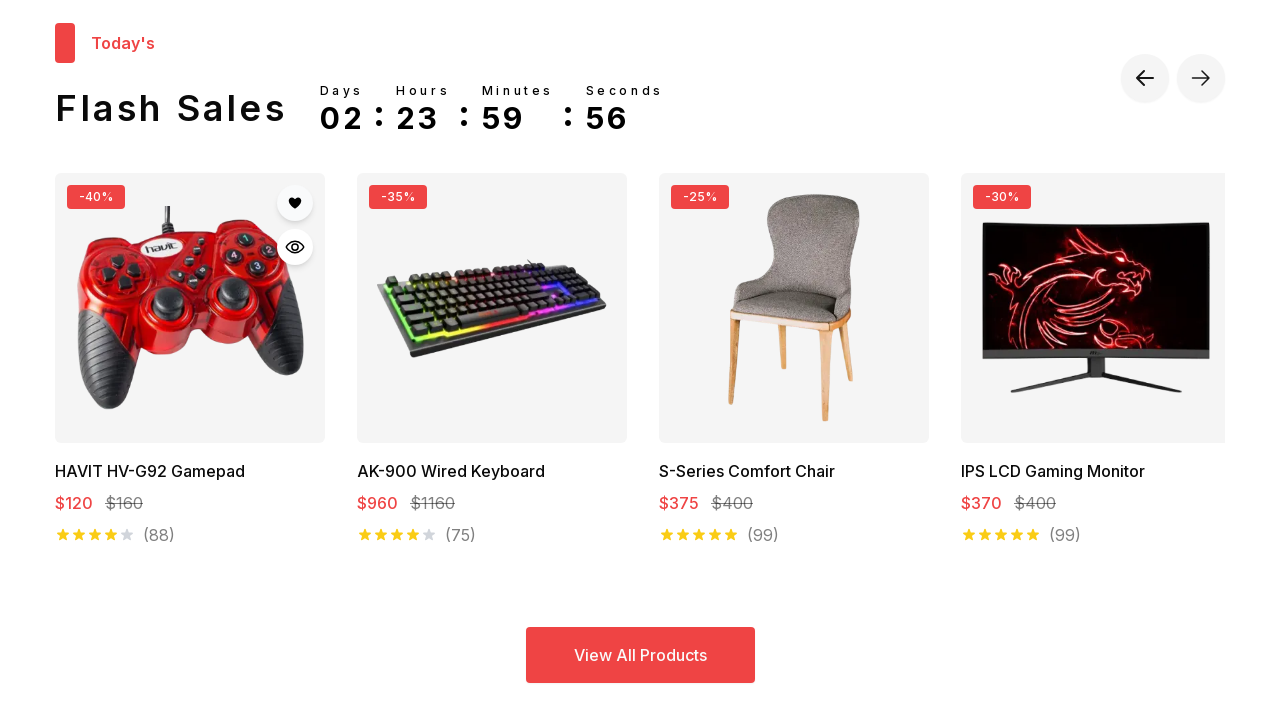

Filled heart icon became visible, product added to wishlist (iteration 2)
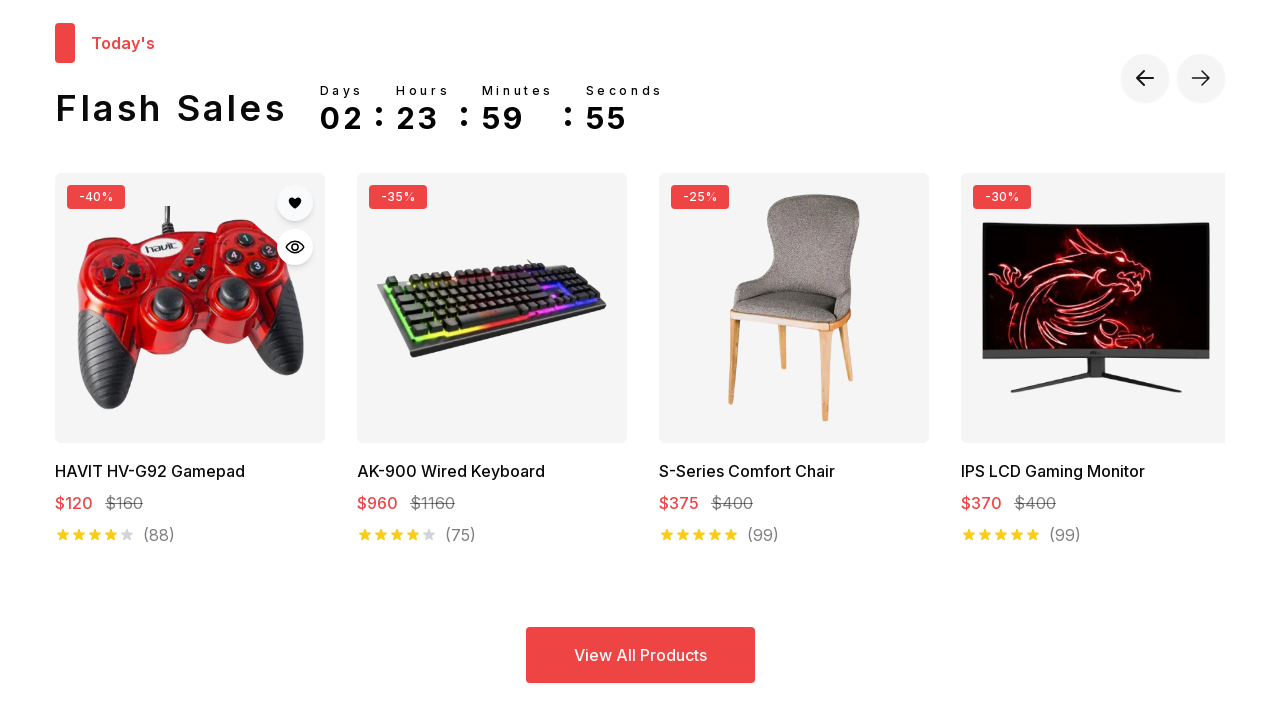

Clicked filled heart icon to remove product from wishlist (iteration 2) at (295, 203) on [data-testid="flash-sale-0"] >> [data-testid="heart-icon-filled"]
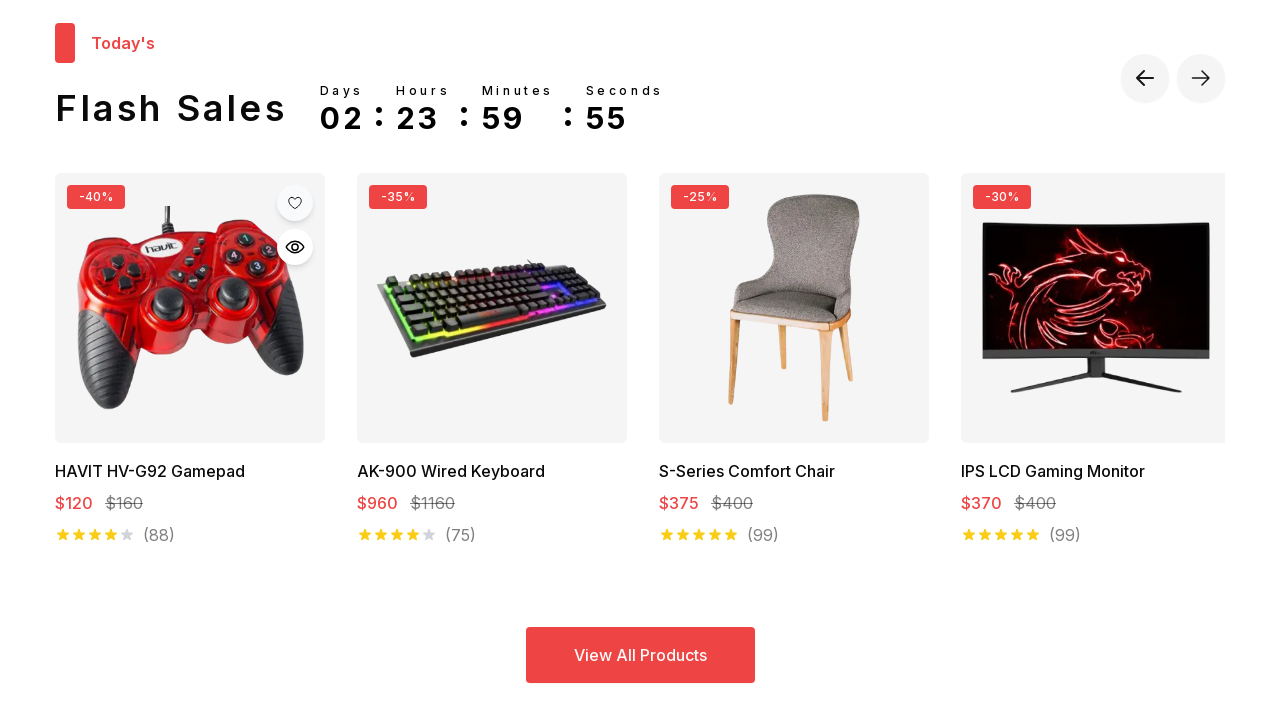

Unfilled heart icon became visible, product removed from wishlist (iteration 2)
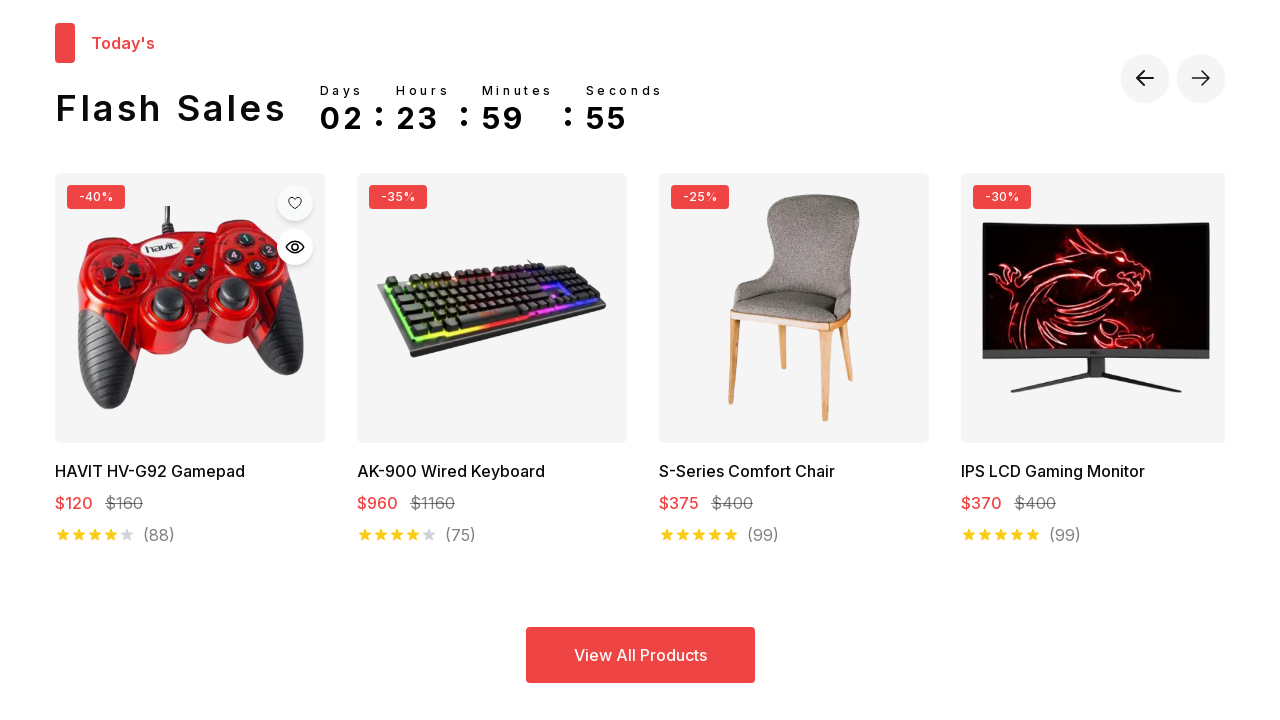

Clicked unfilled heart icon to add product to wishlist (iteration 3) at (295, 203) on [data-testid="flash-sale-0"] >> [data-testid="heart-icon-unfilled"]
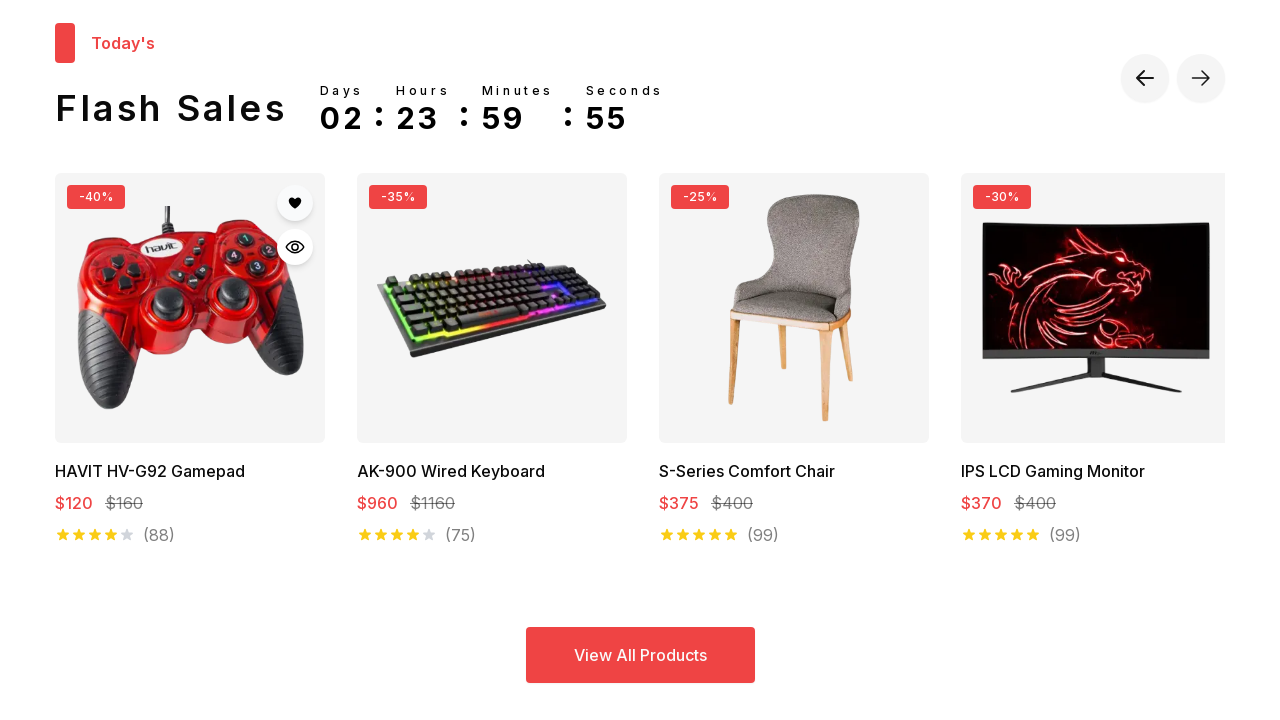

Filled heart icon became visible, product added to wishlist (iteration 3)
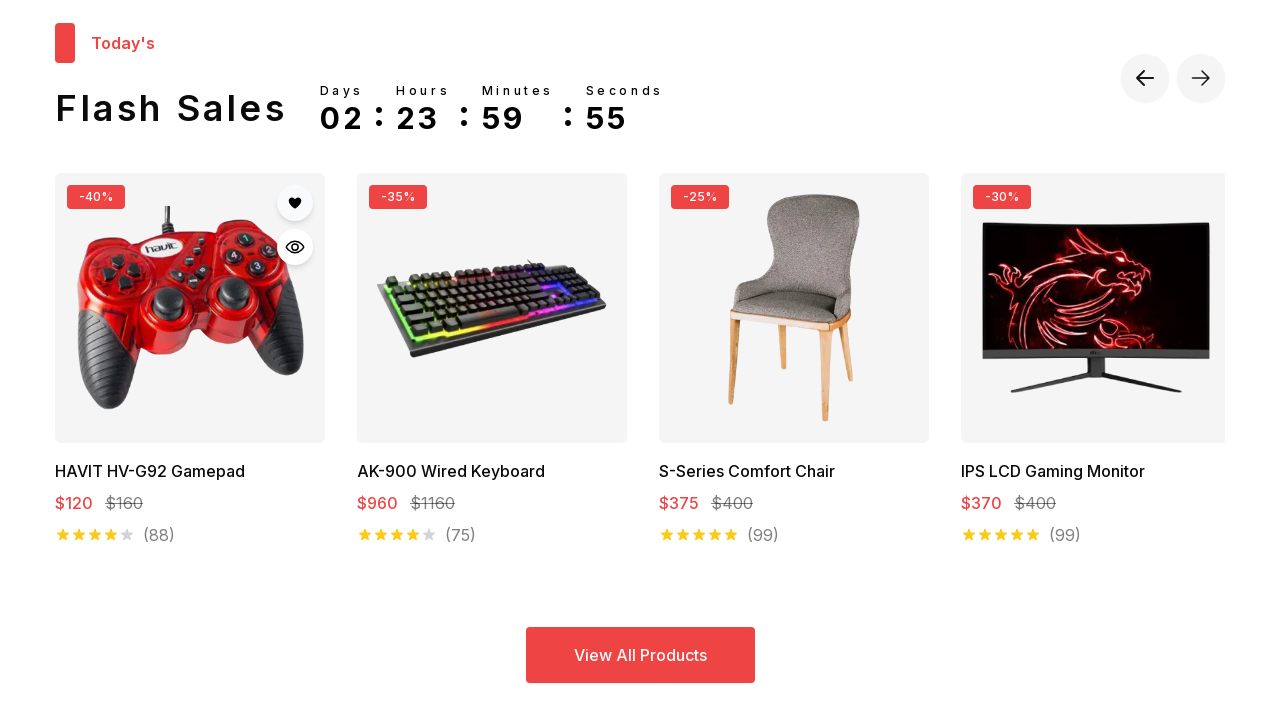

Clicked filled heart icon to remove product from wishlist (iteration 3) at (295, 203) on [data-testid="flash-sale-0"] >> [data-testid="heart-icon-filled"]
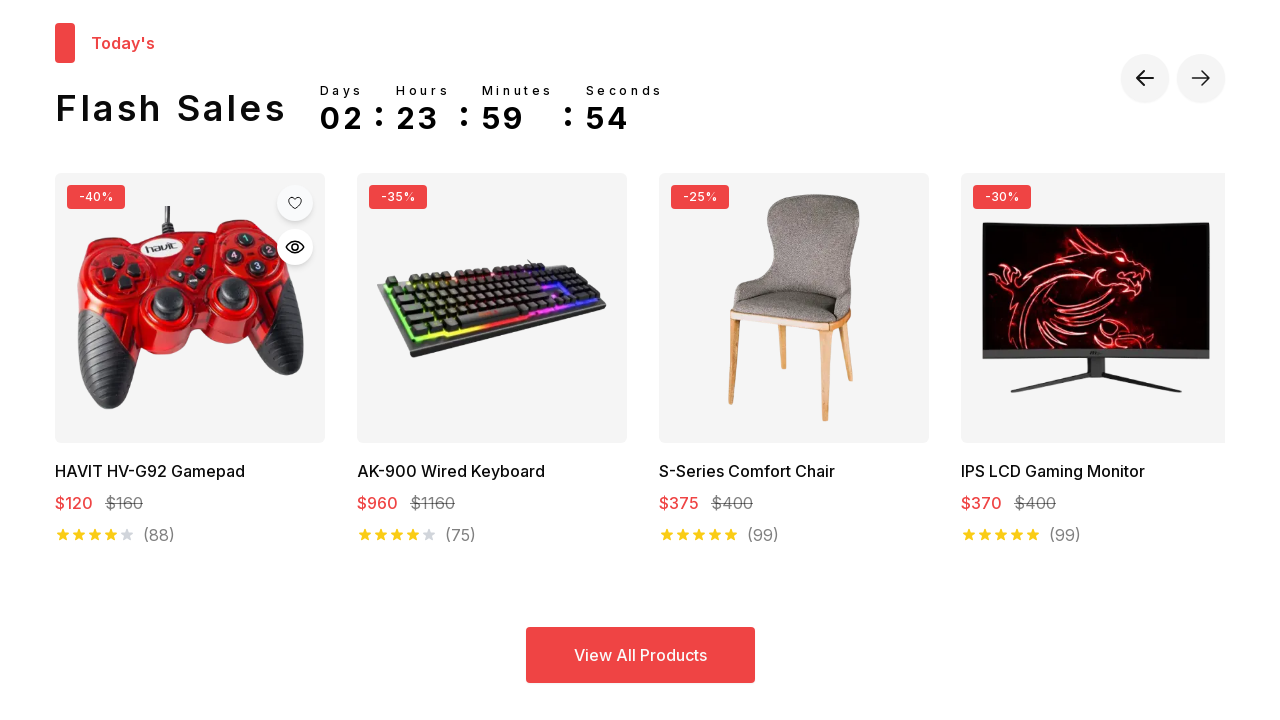

Unfilled heart icon became visible, product removed from wishlist (iteration 3)
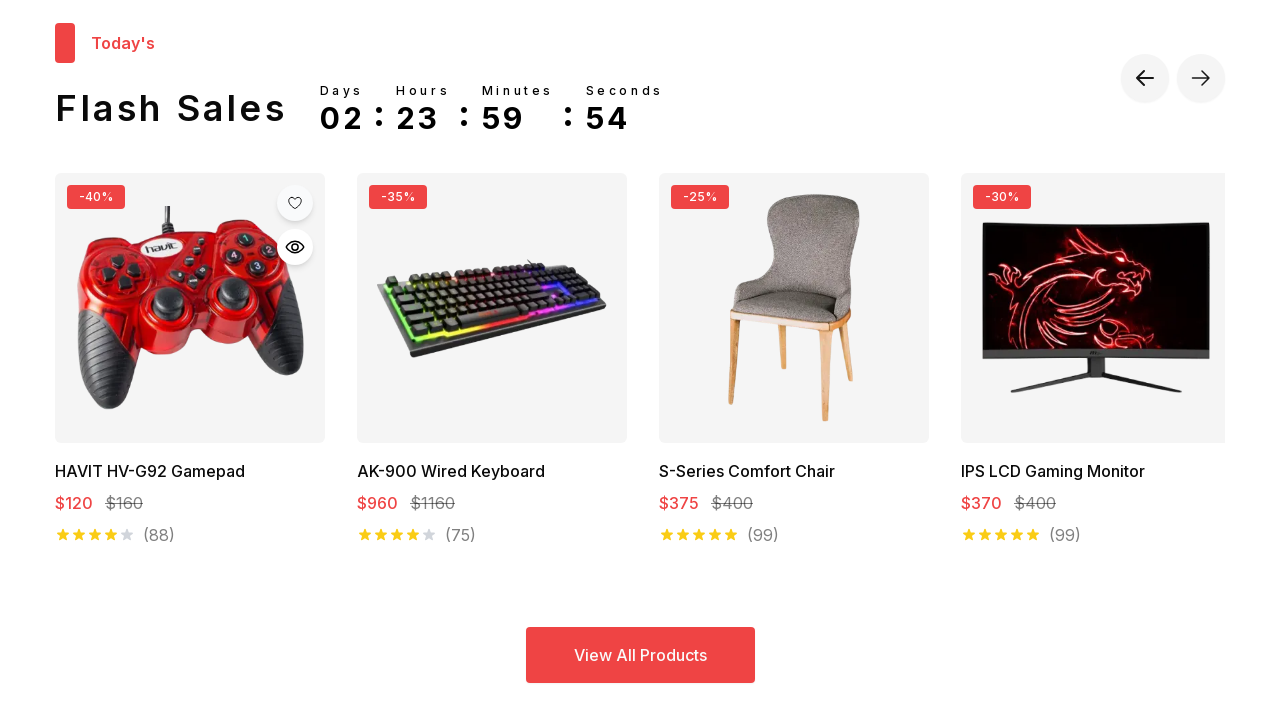

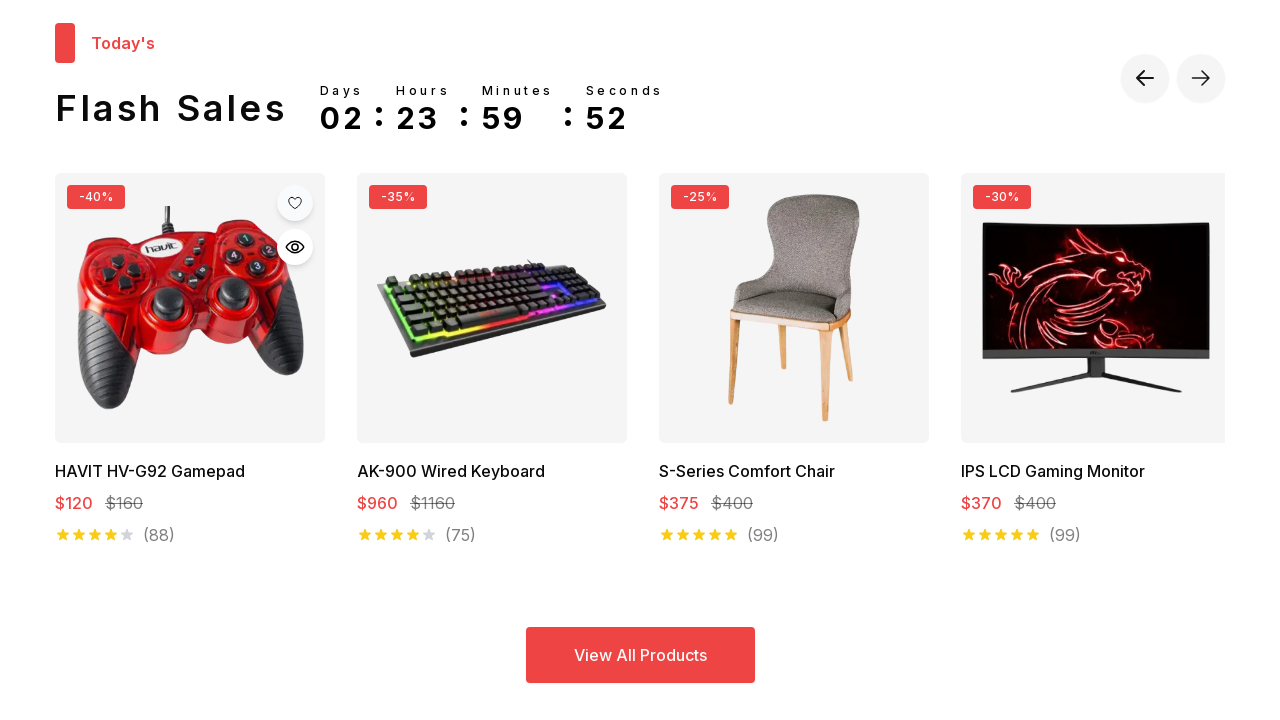